Tests navigation through a series of redirect links and buttons, clicking through multiple redirect scenarios and then navigating back

Starting URL: http://the-internet.herokuapp.com/redirector

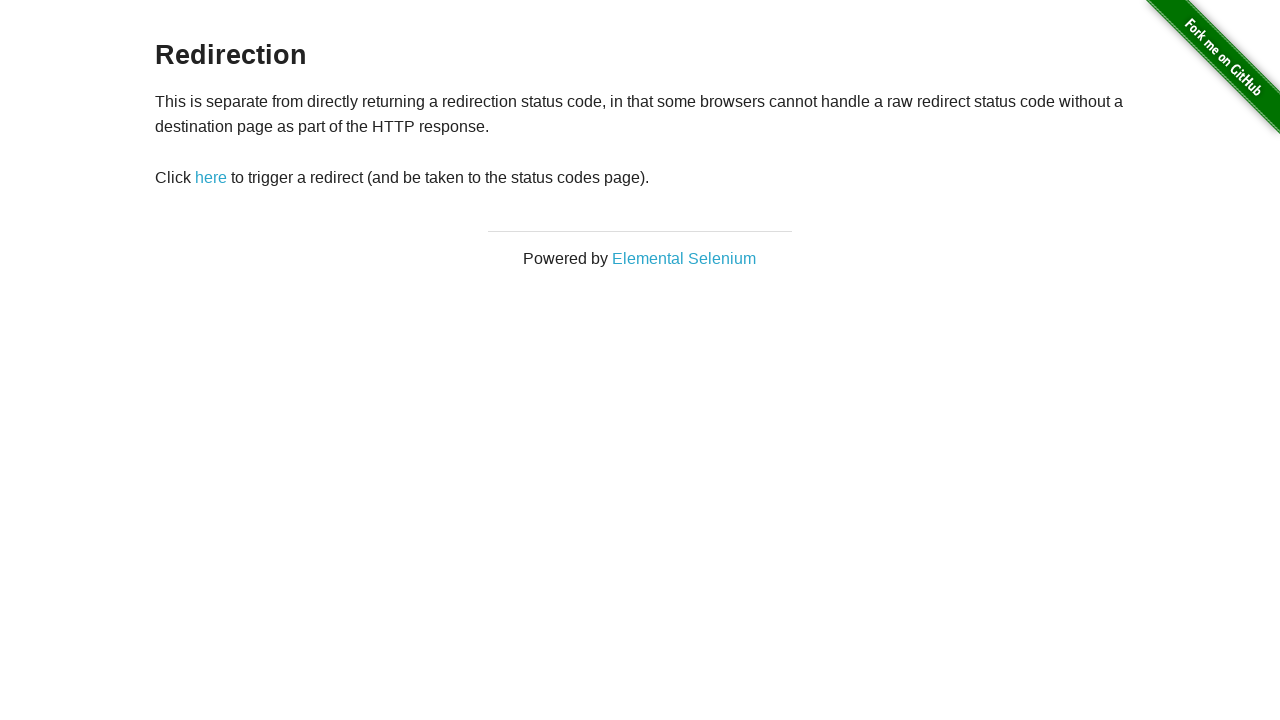

Clicked the main redirect link at (211, 178) on #redirect
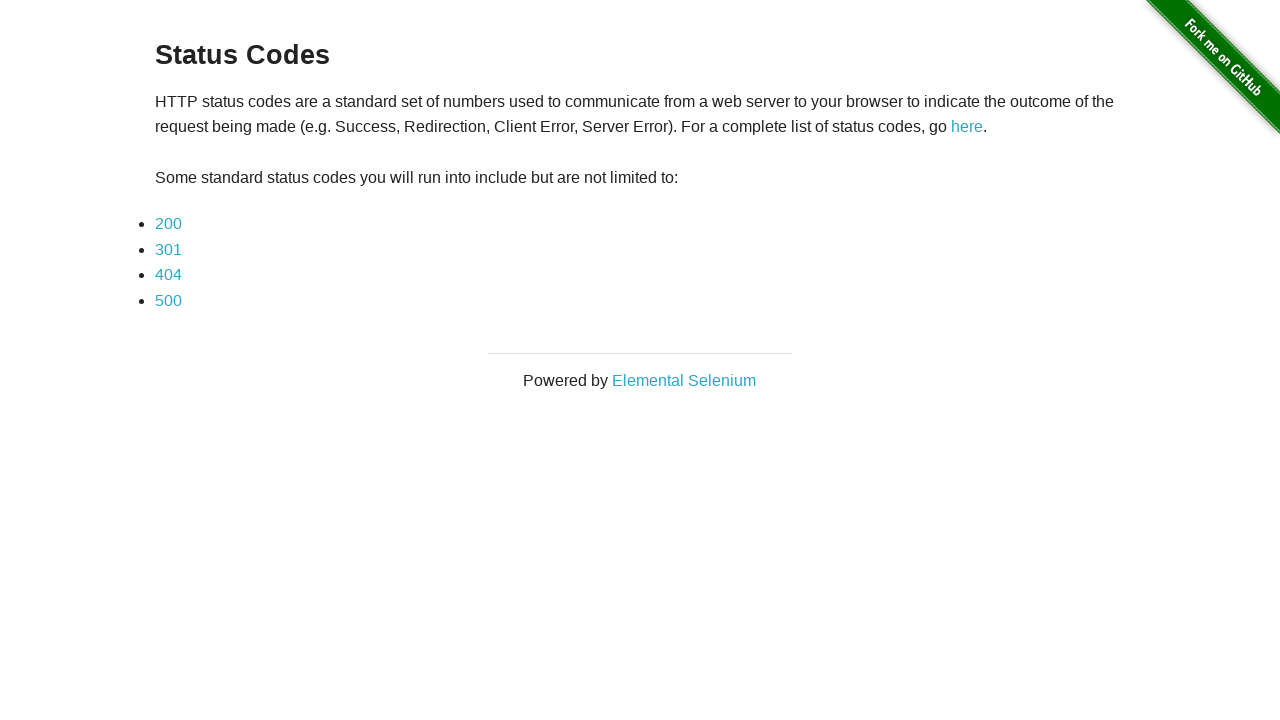

Clicked first redirect button at (168, 224) on .example > ul:nth-child(3) > li:nth-child(1) > a:nth-child(1)
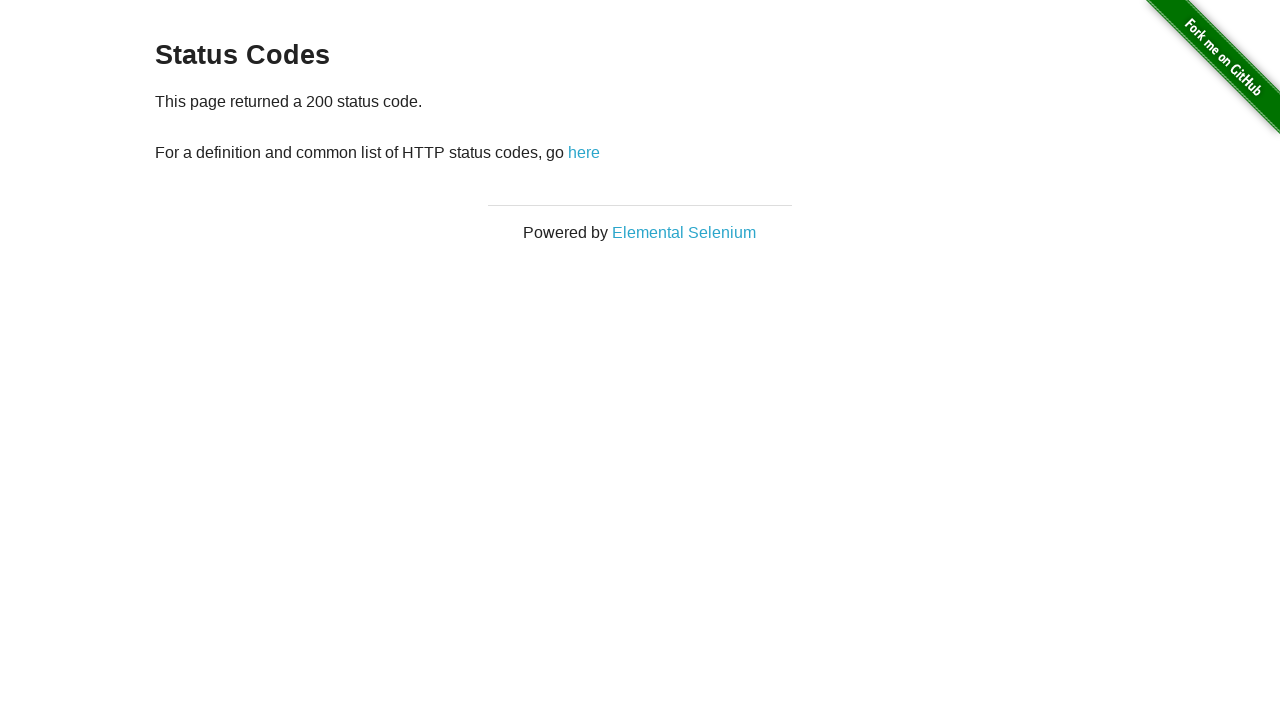

Clicked 'here' link after first redirect at (584, 152) on .example > p:nth-child(2) > a:nth-child(3)
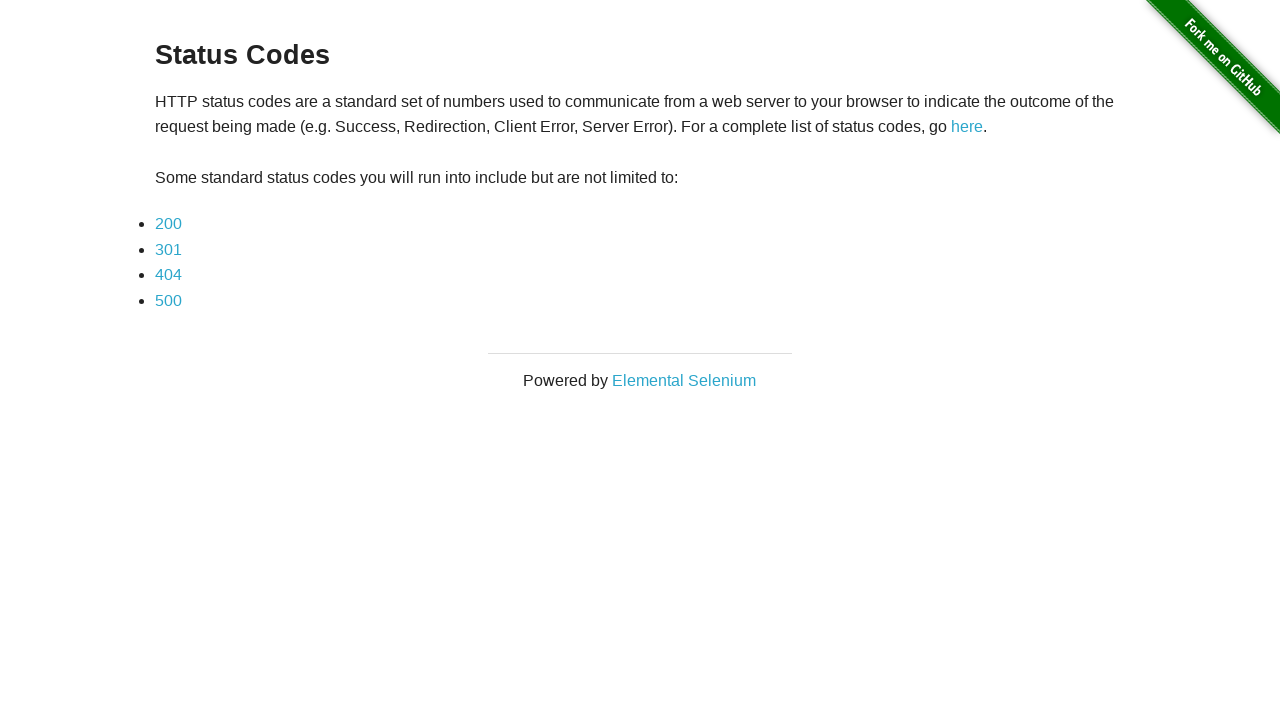

Clicked second redirect button at (168, 249) on .example > ul:nth-child(3) > li:nth-child(2) > a:nth-child(1)
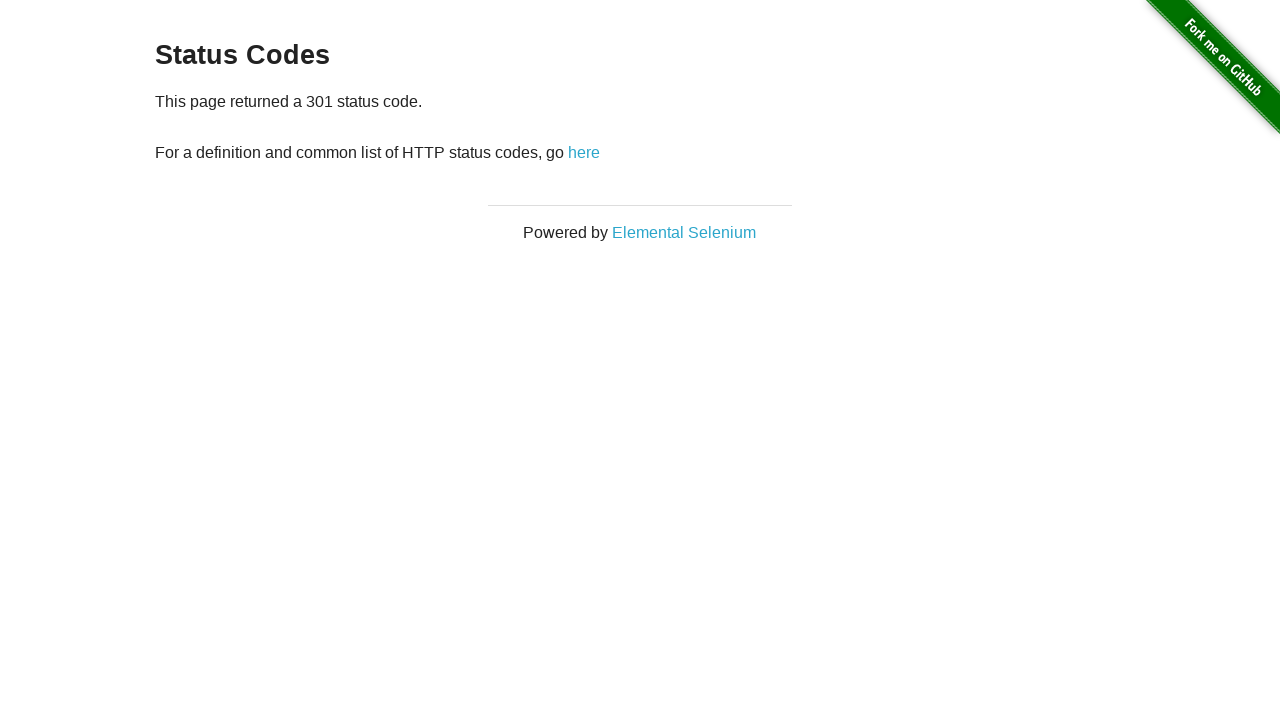

Clicked 'here' link after second redirect at (584, 152) on .example > p:nth-child(2) > a:nth-child(3)
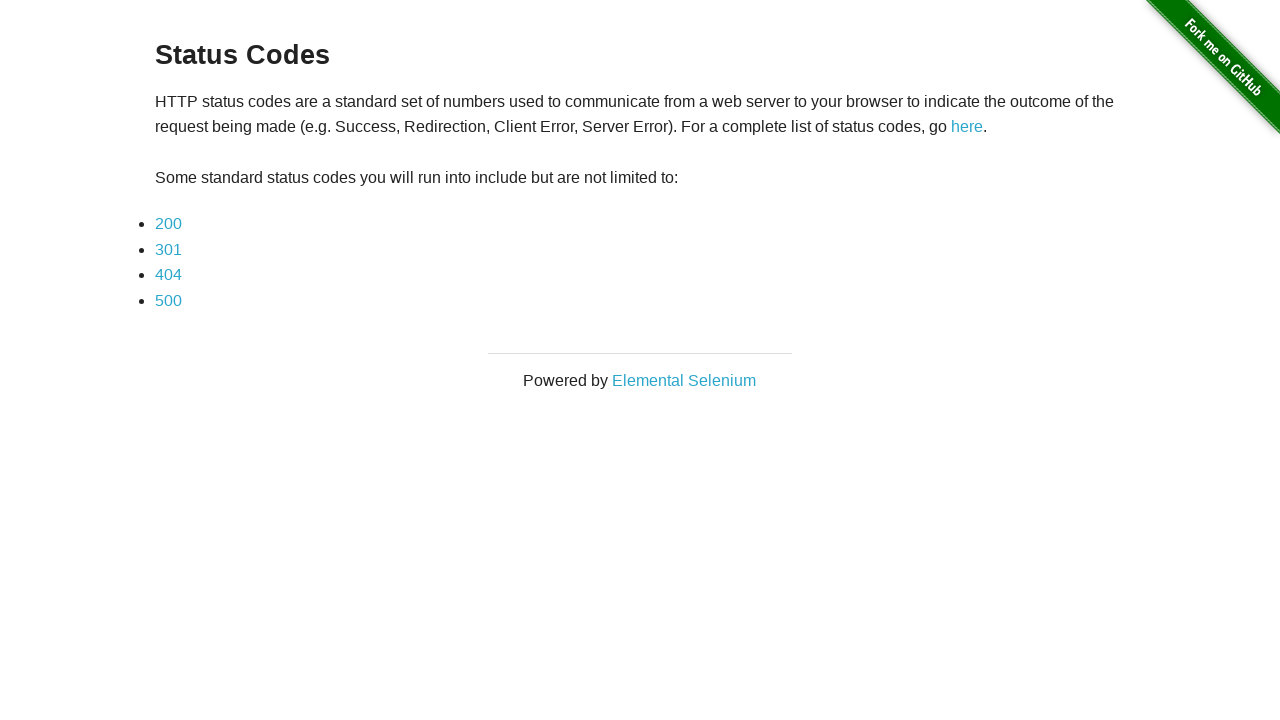

Clicked third redirect button at (168, 275) on .example > ul:nth-child(3) > li:nth-child(3) > a:nth-child(1)
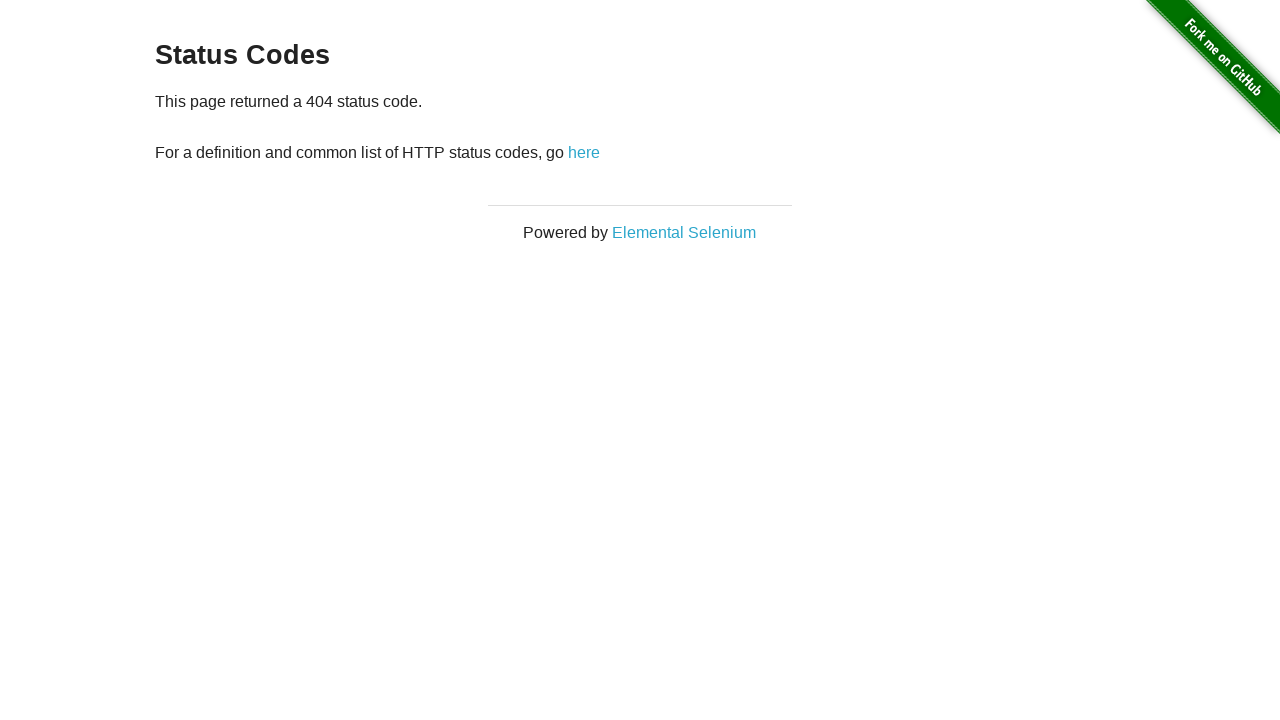

Clicked 'here' link after third redirect at (584, 152) on .example > p:nth-child(2) > a:nth-child(3)
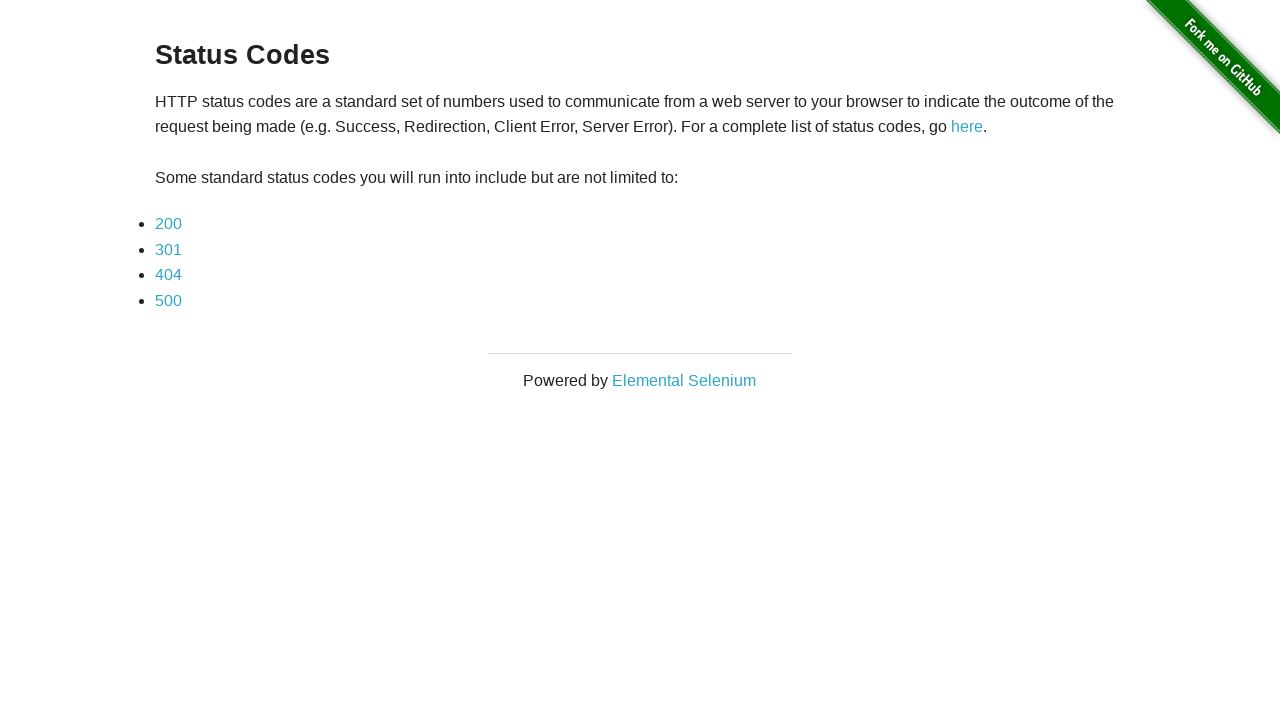

Clicked fourth redirect button at (168, 300) on .example > ul:nth-child(3) > li:nth-child(4) > a:nth-child(1)
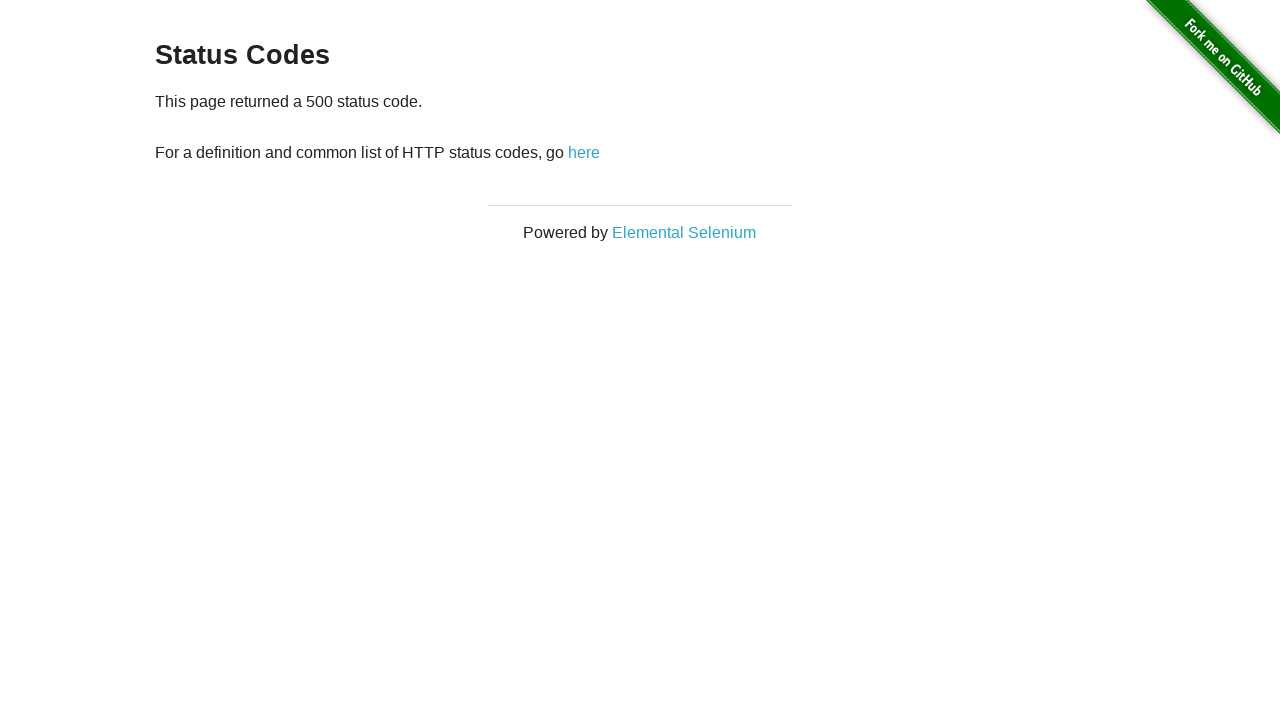

Clicked 'here' link after fourth redirect at (584, 152) on .example > p:nth-child(2) > a:nth-child(3)
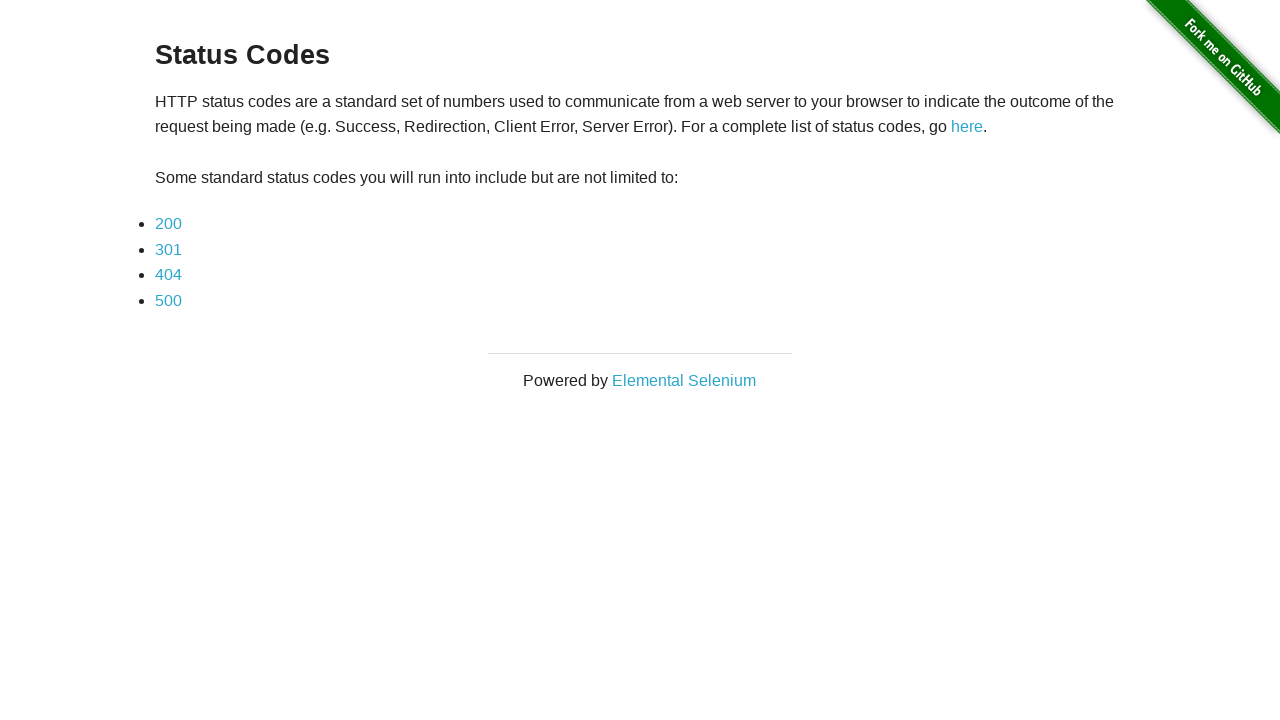

Navigated back once
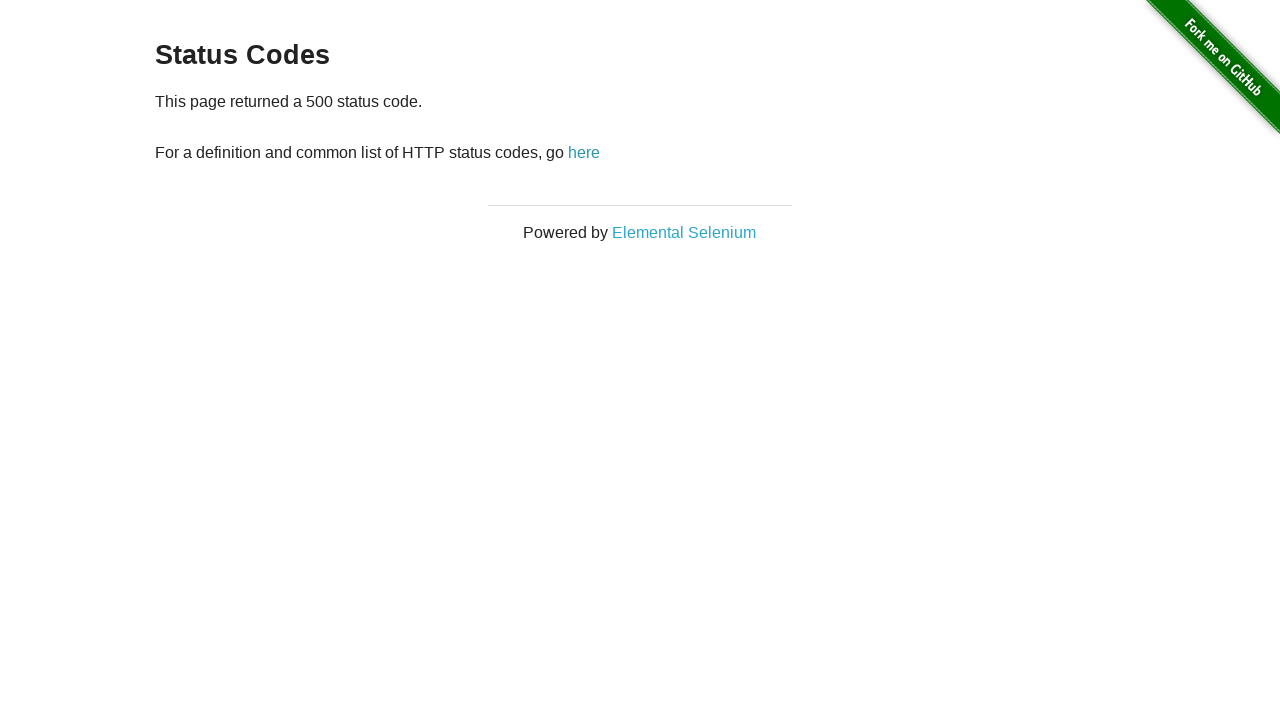

Navigated back a second time
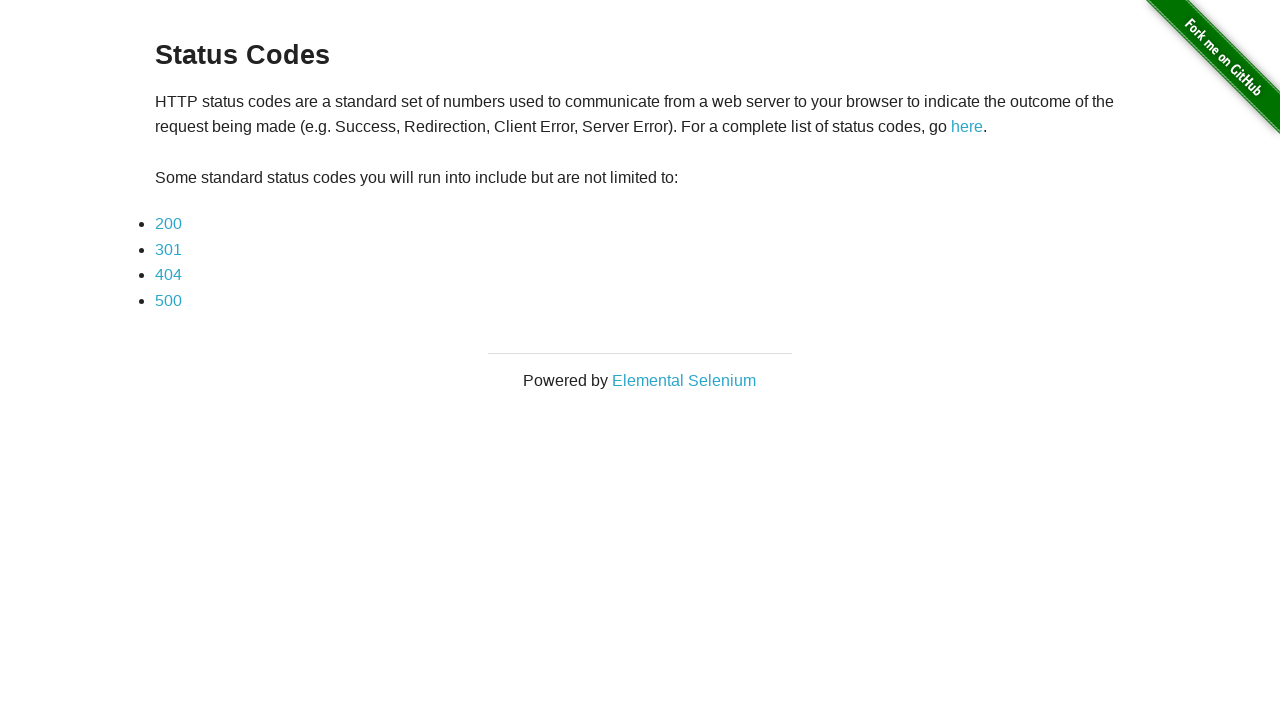

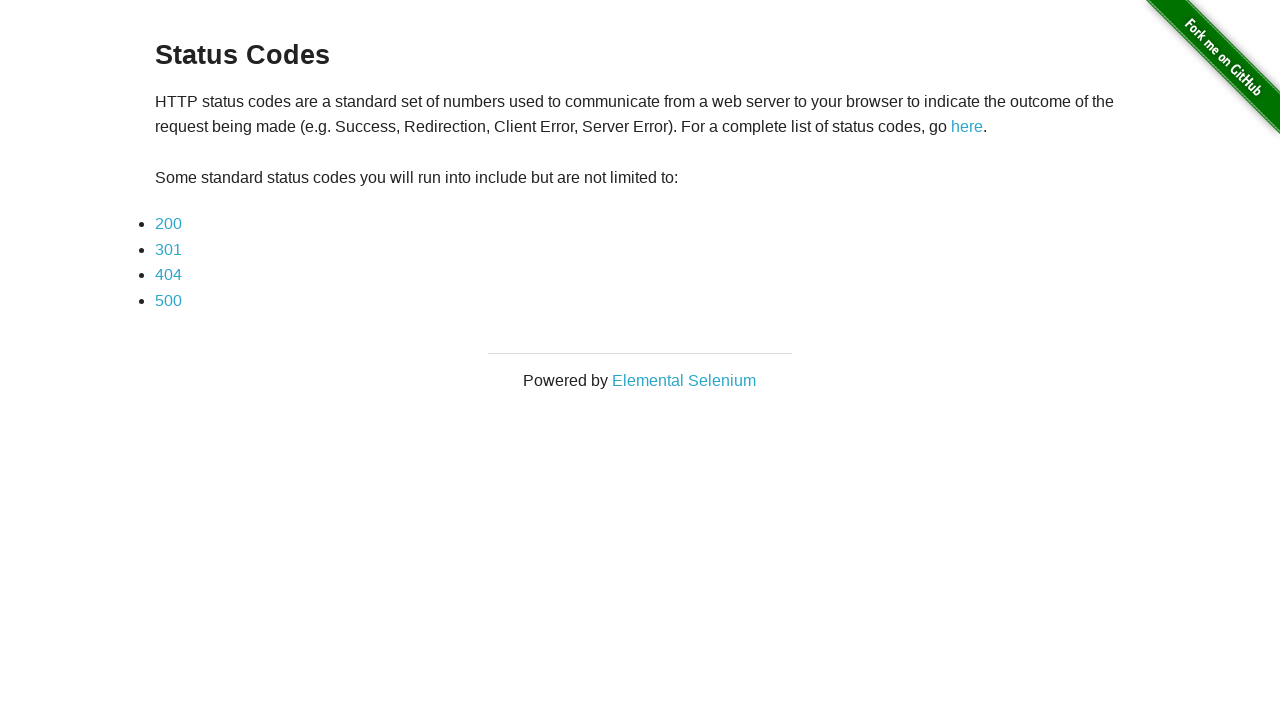